Tests input field functionality by entering a number, clearing it, and entering a different number

Starting URL: https://the-internet.herokuapp.com/inputs

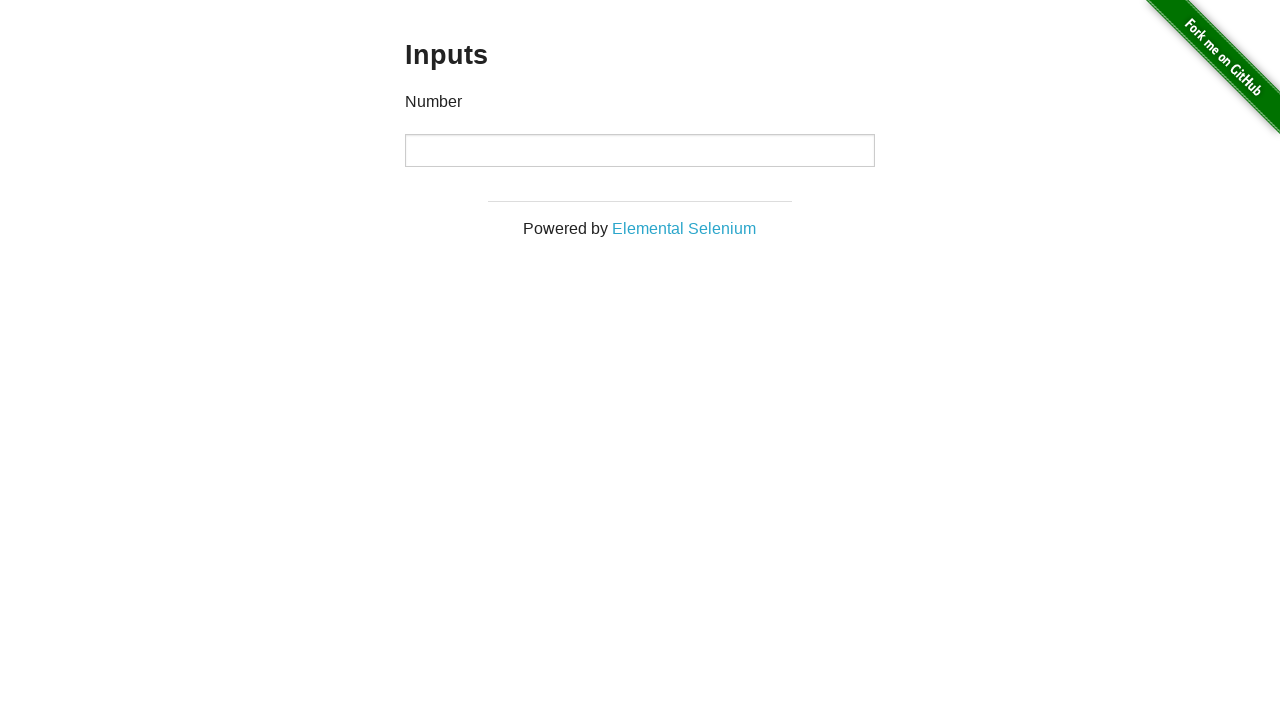

Filled input field with '1000' on input
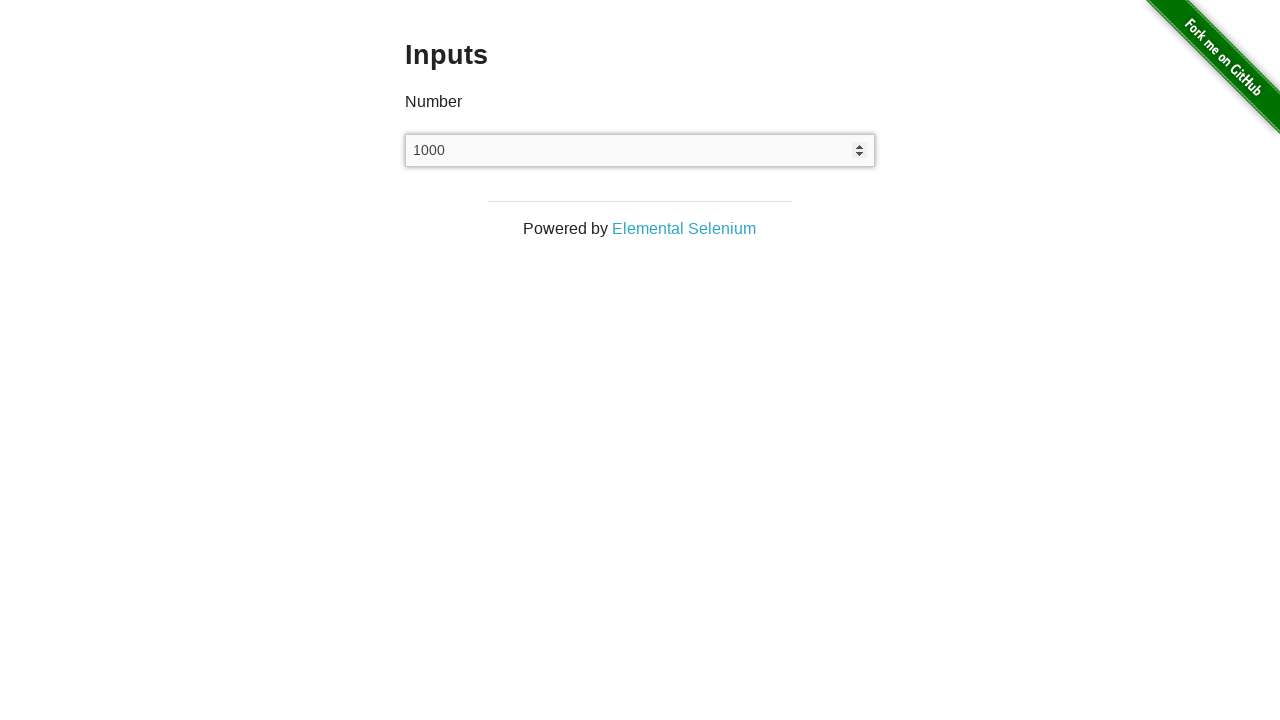

Waited 1 second to observe the value
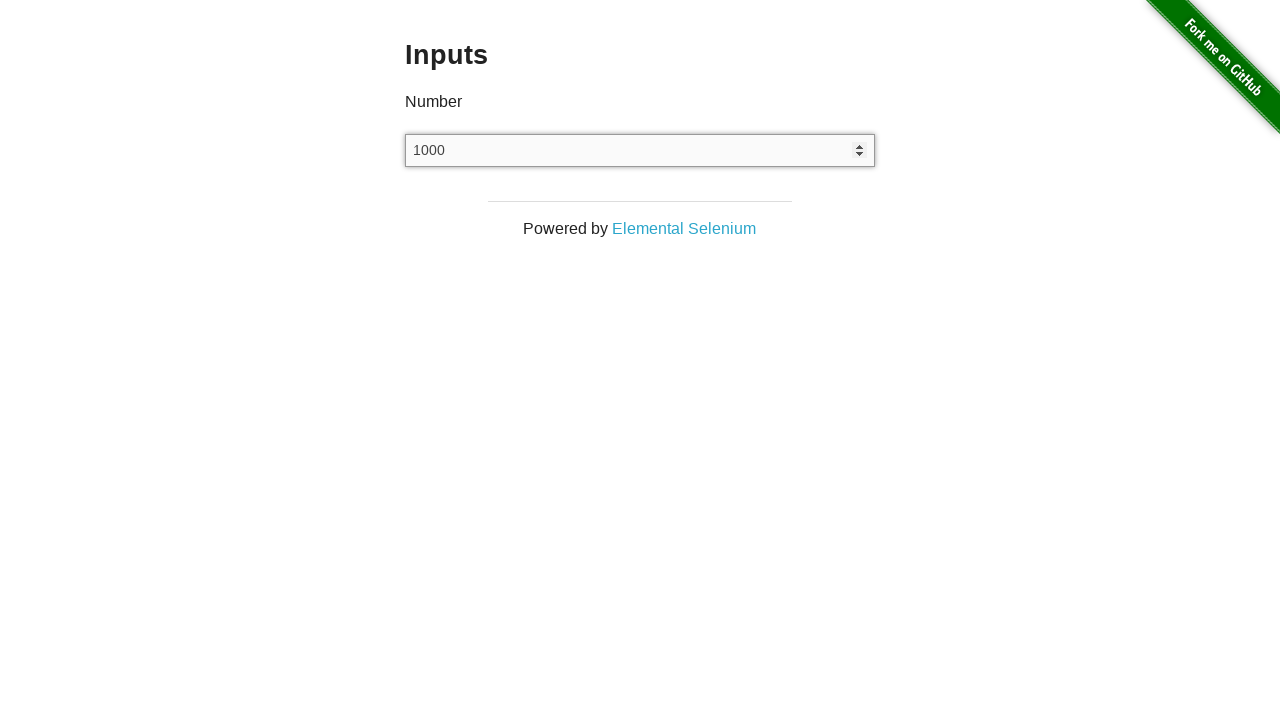

Cleared the input field on input
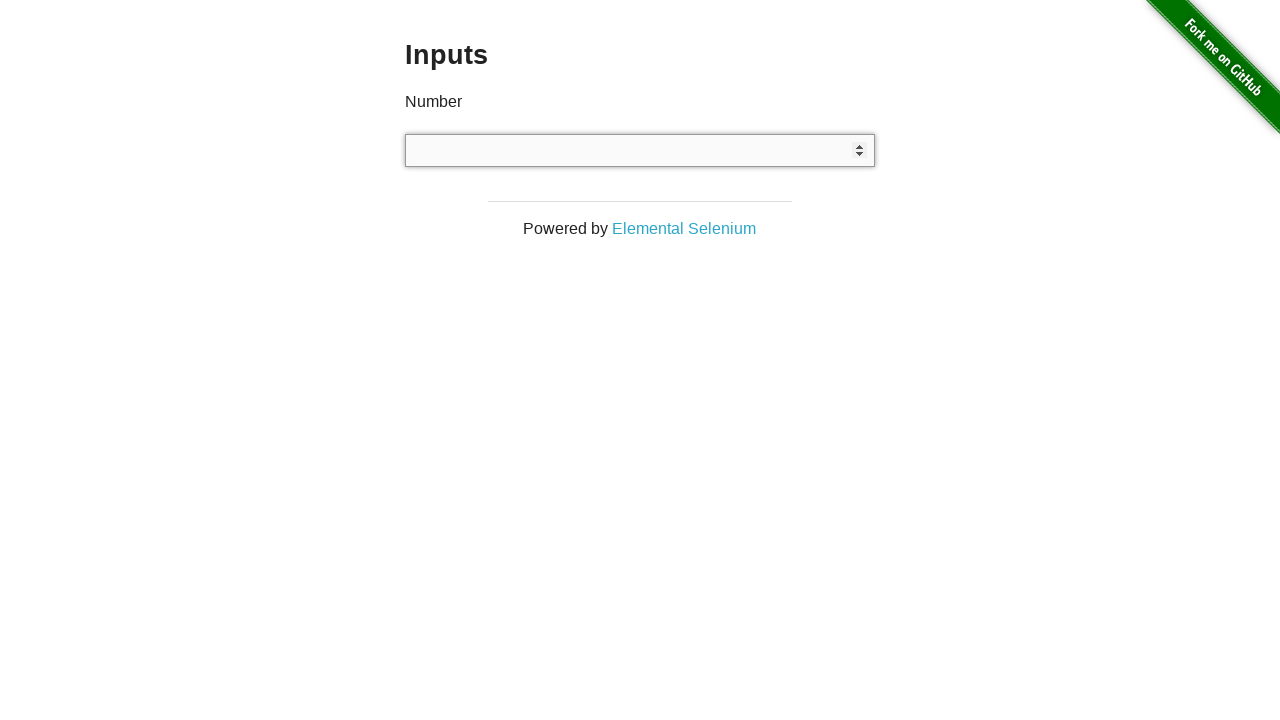

Filled input field with '999' on input
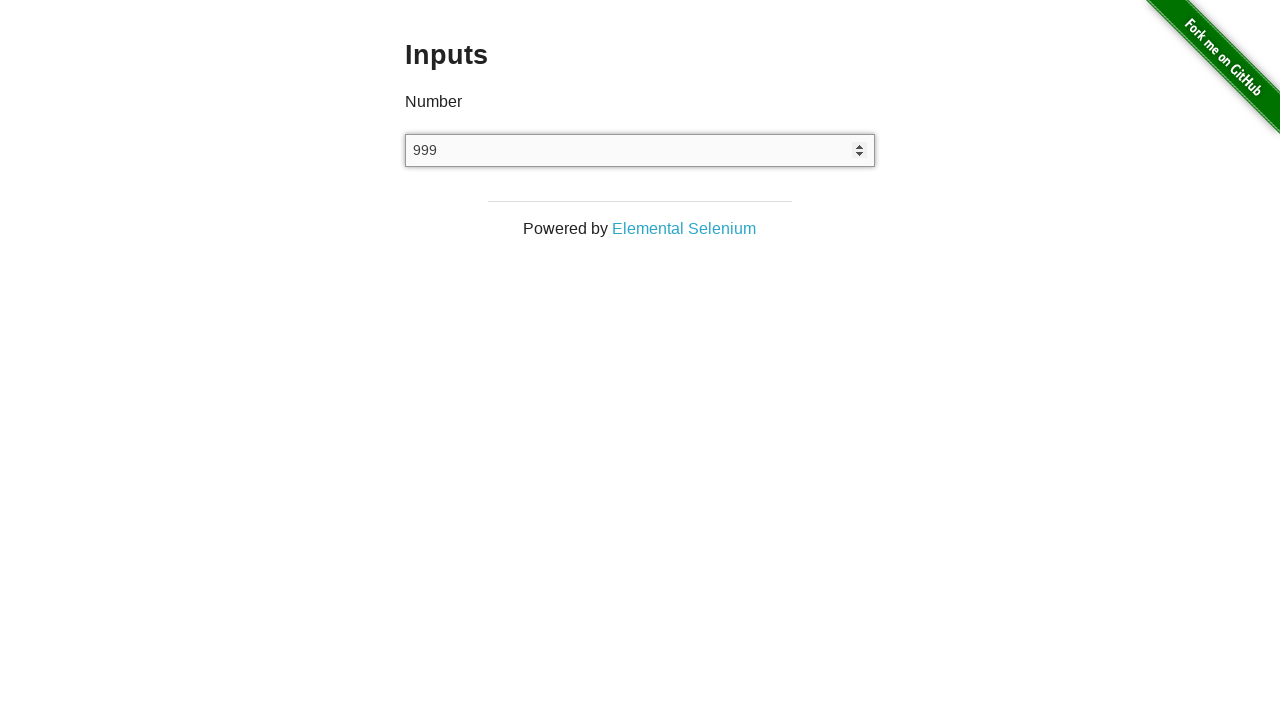

Input field is present and ready
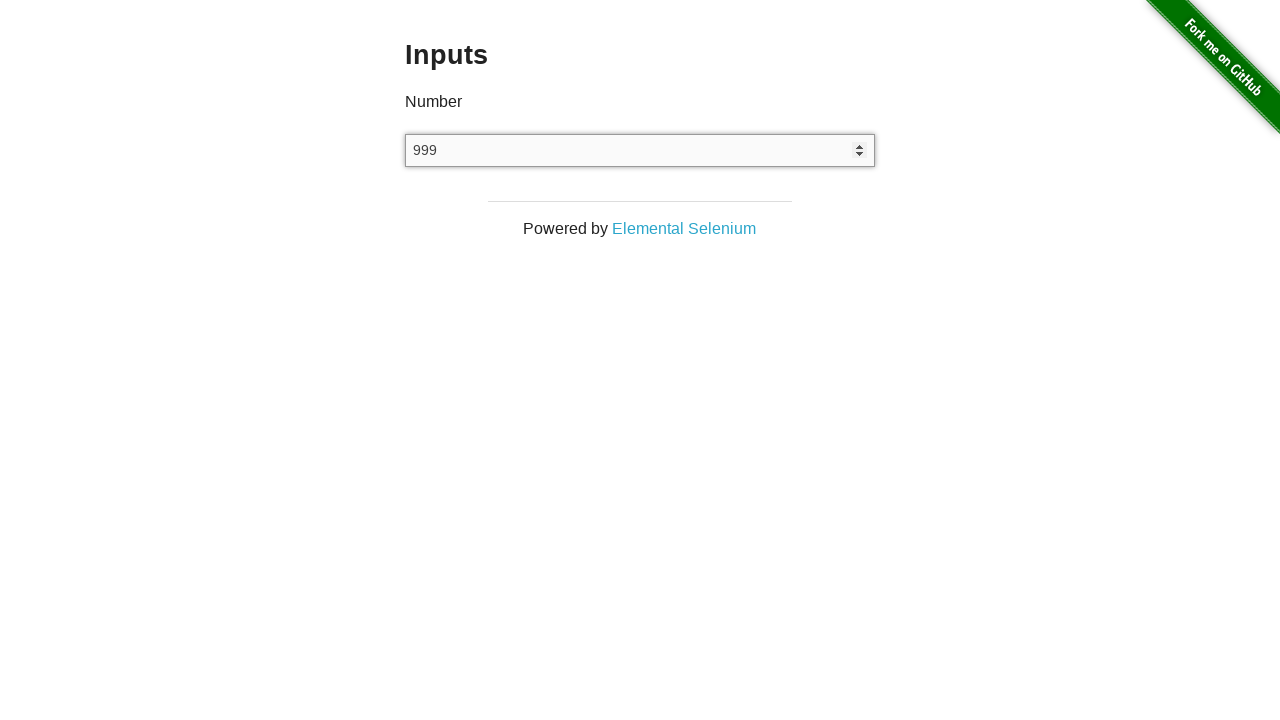

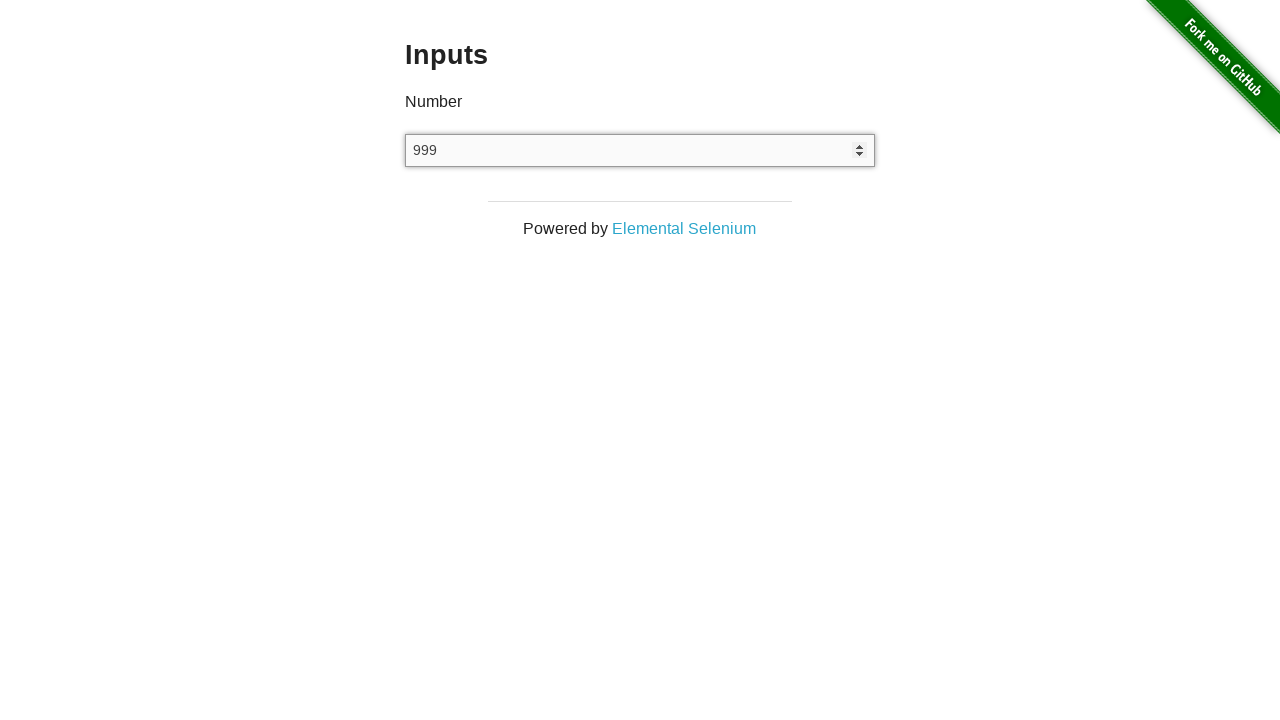